Tests navigation to register page by clicking Register button

Starting URL: https://dsportalapp.herokuapp.com/home

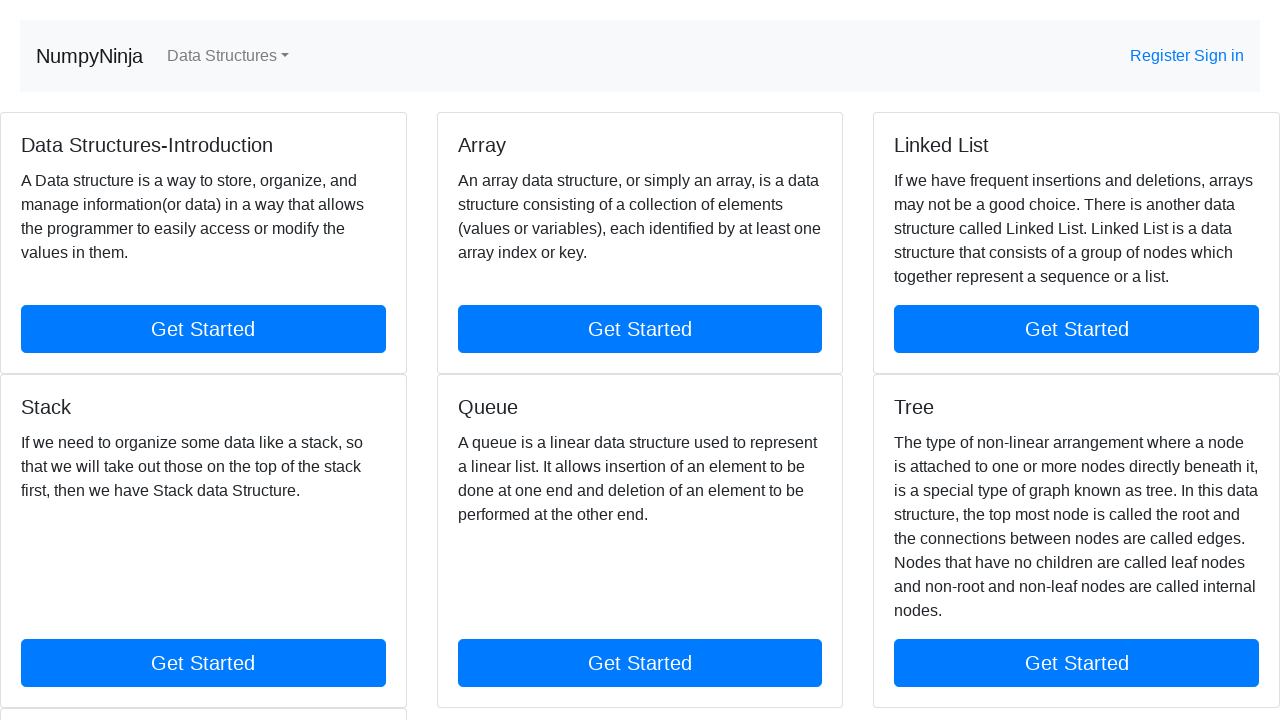

Clicked Register link at (1162, 56) on a:has-text('Register')
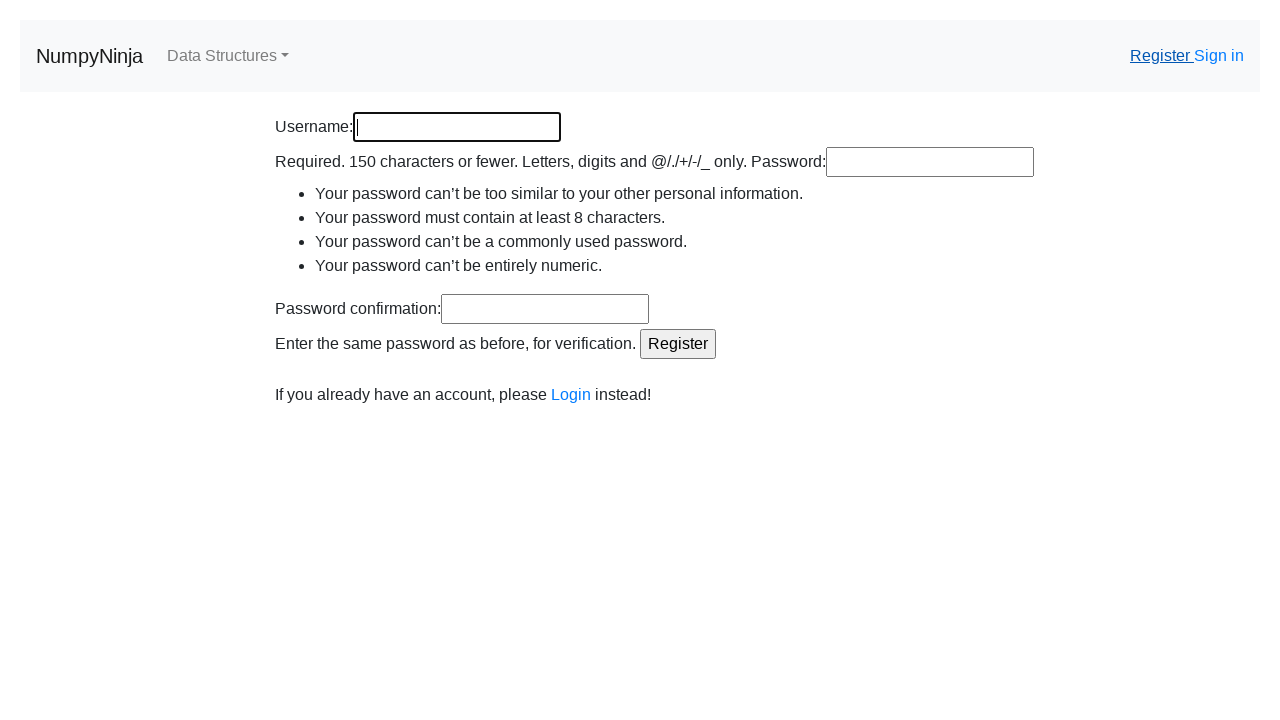

Register page loaded successfully
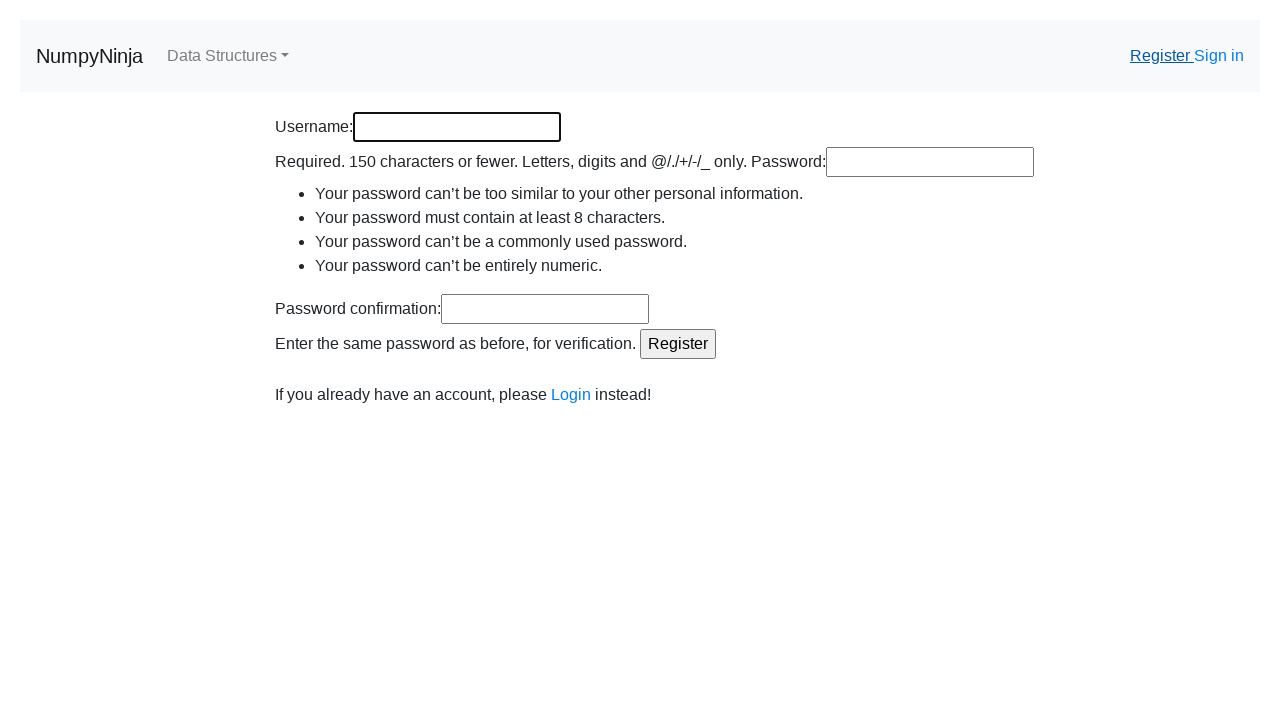

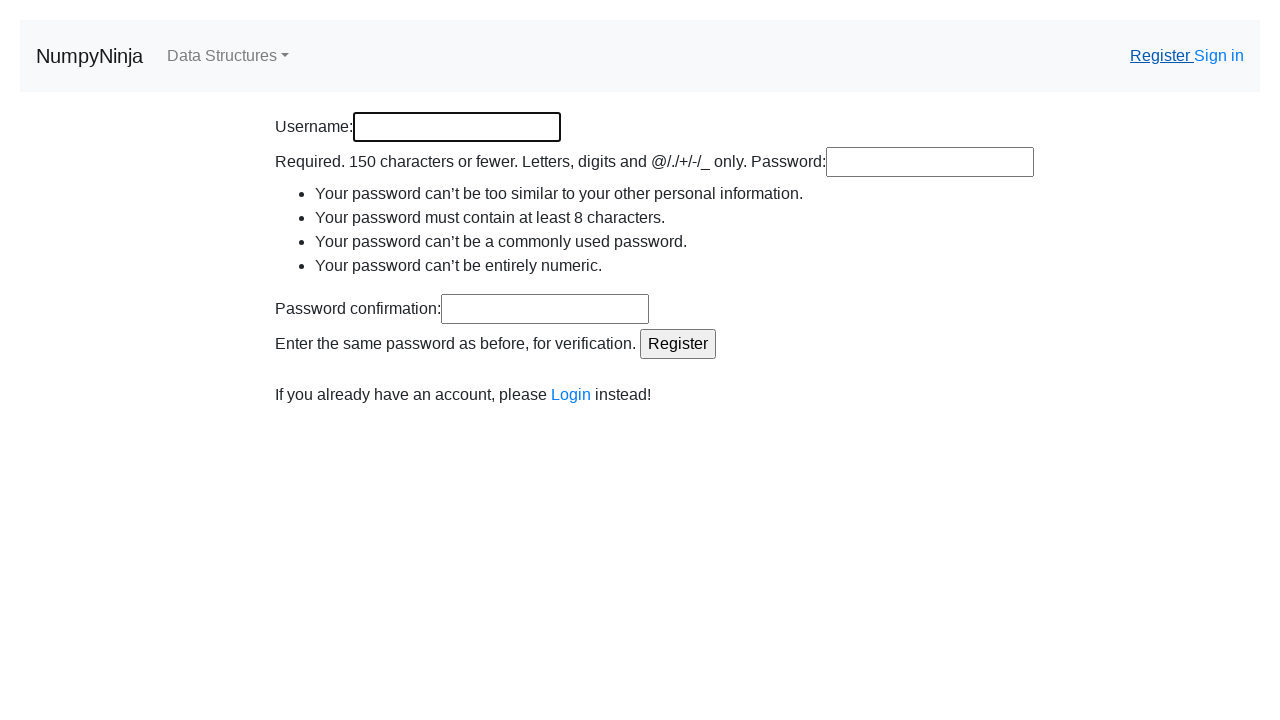